Tests product search functionality by typing a search term, verifying filtered results count, and adding a product to cart

Starting URL: https://rahulshettyacademy.com/seleniumPractise/#/

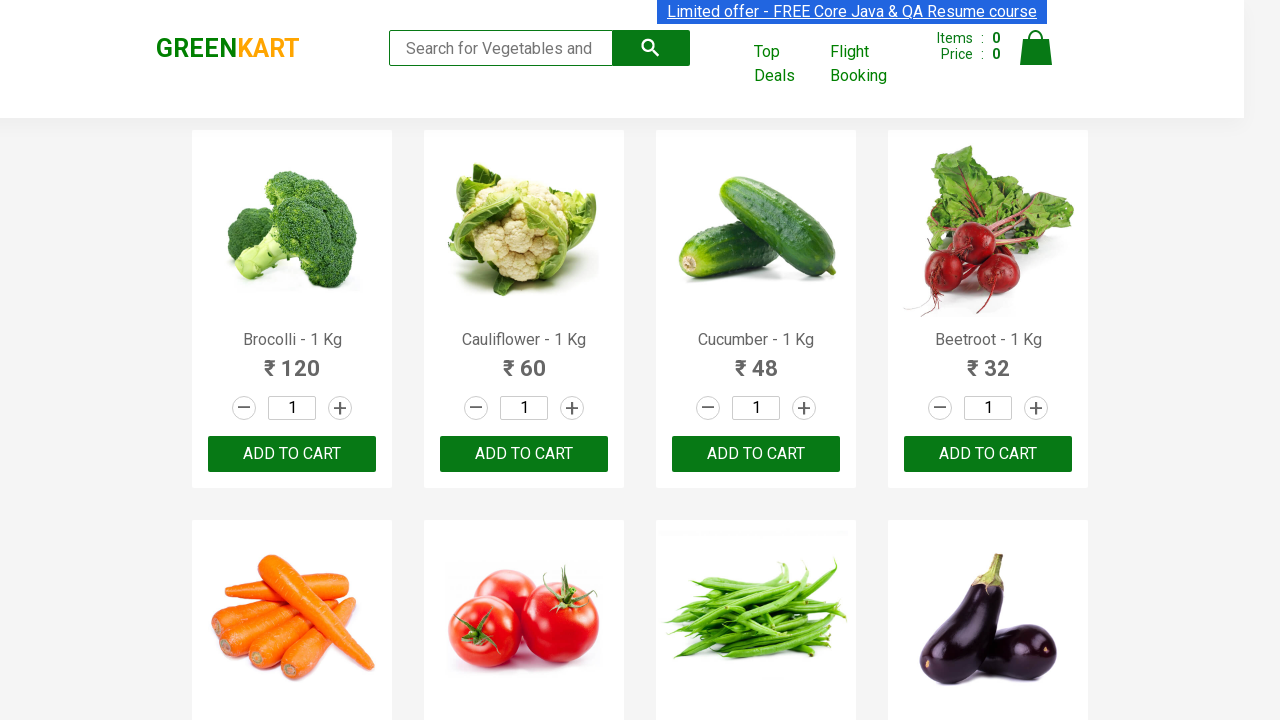

Filled search box with 'ca' on .search-keyword
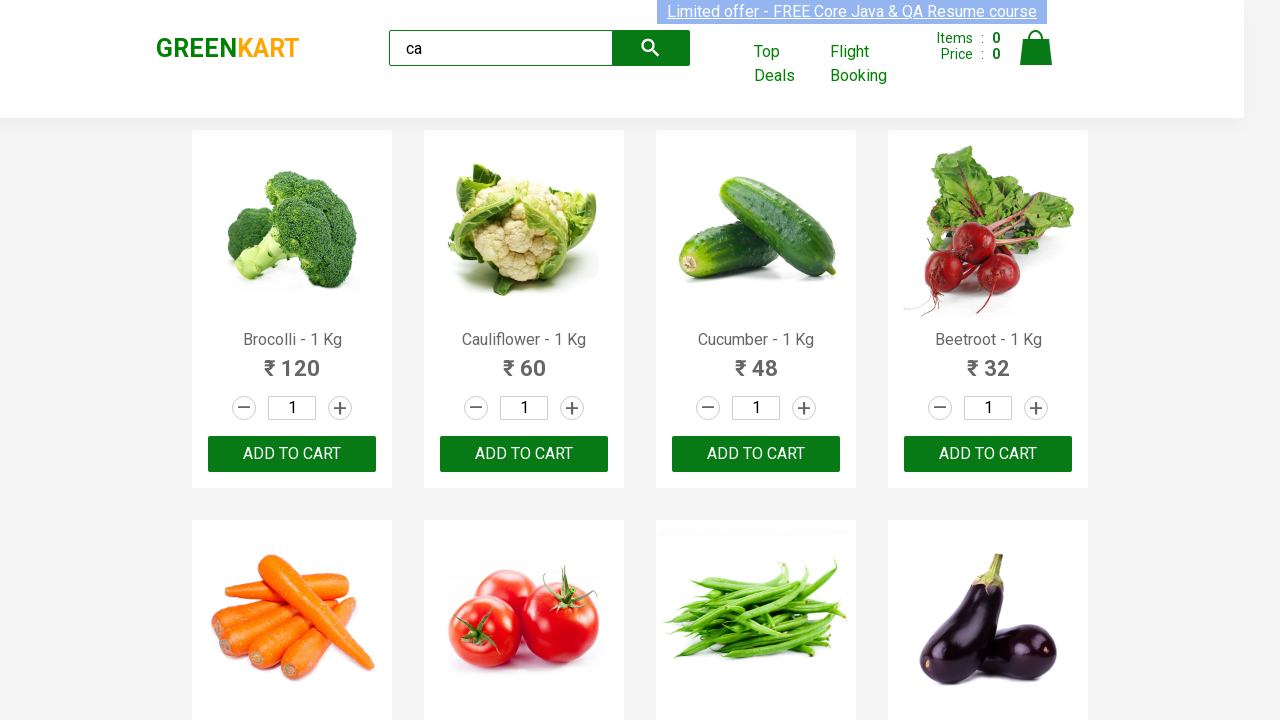

Waited 2 seconds for search results to filter
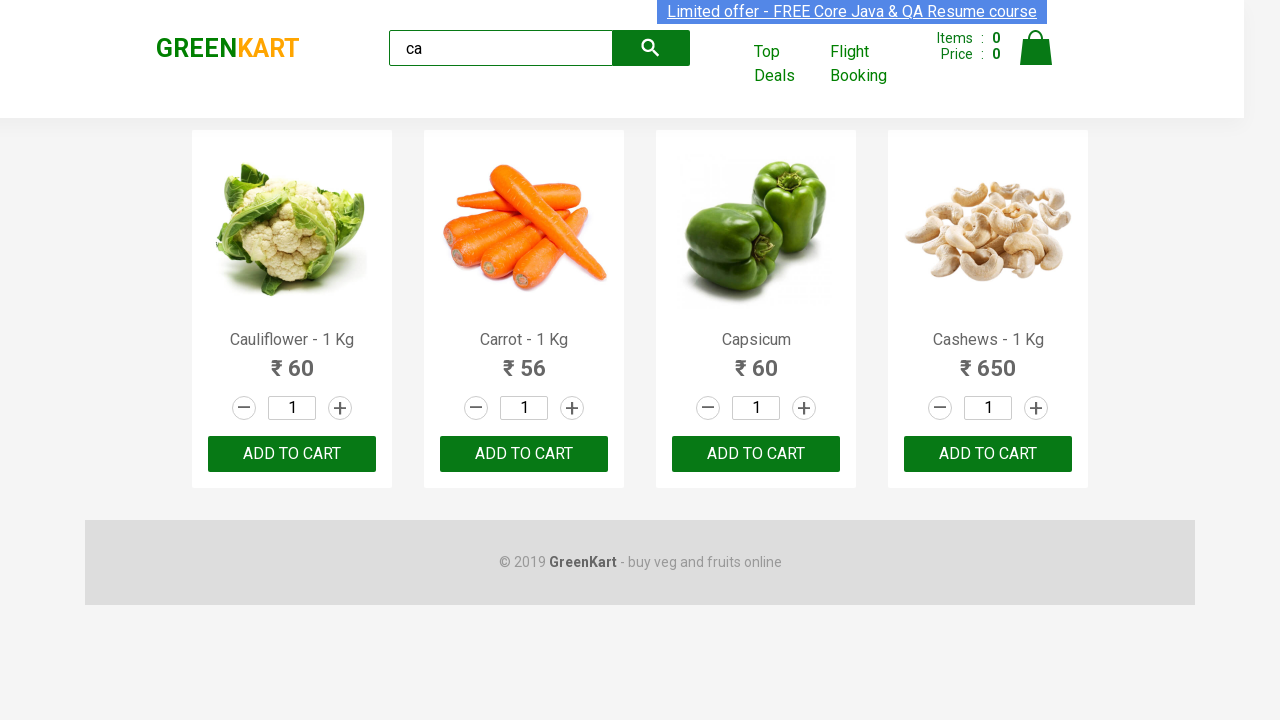

Verified visible products are displayed
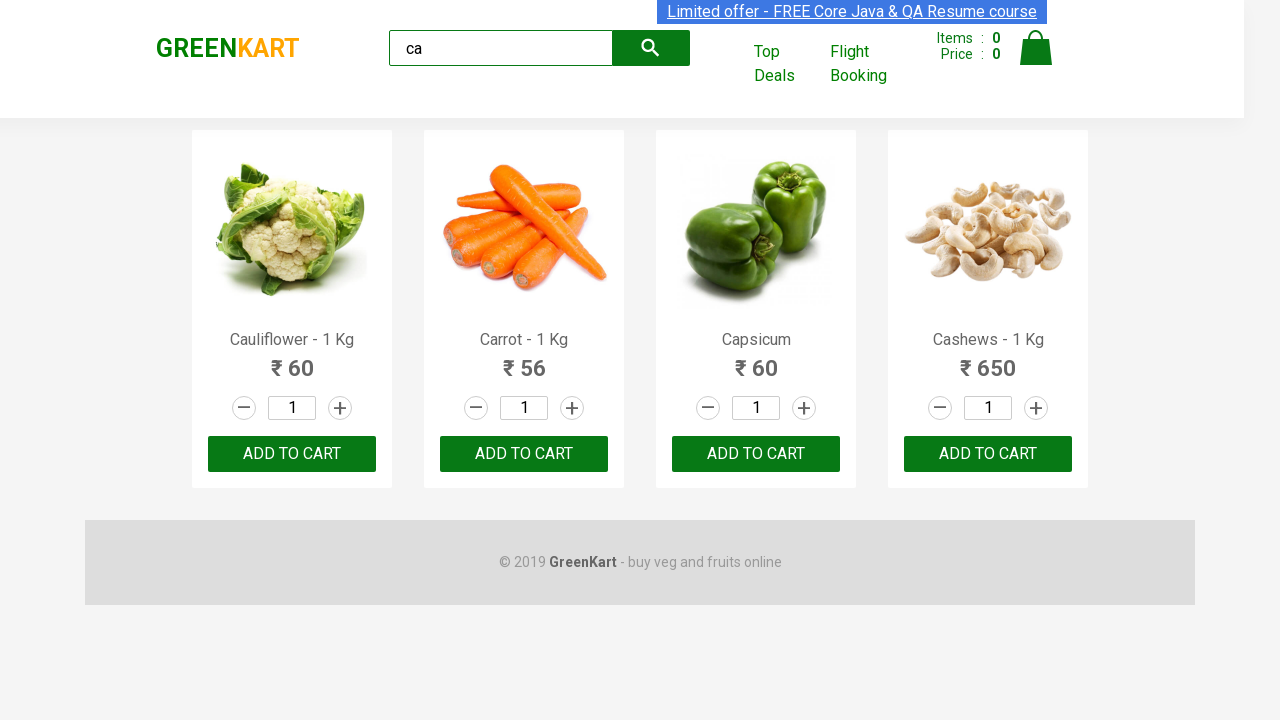

Clicked ADD TO CART button on the second product at (524, 454) on .products .product >> nth=1 >> text=ADD TO CART
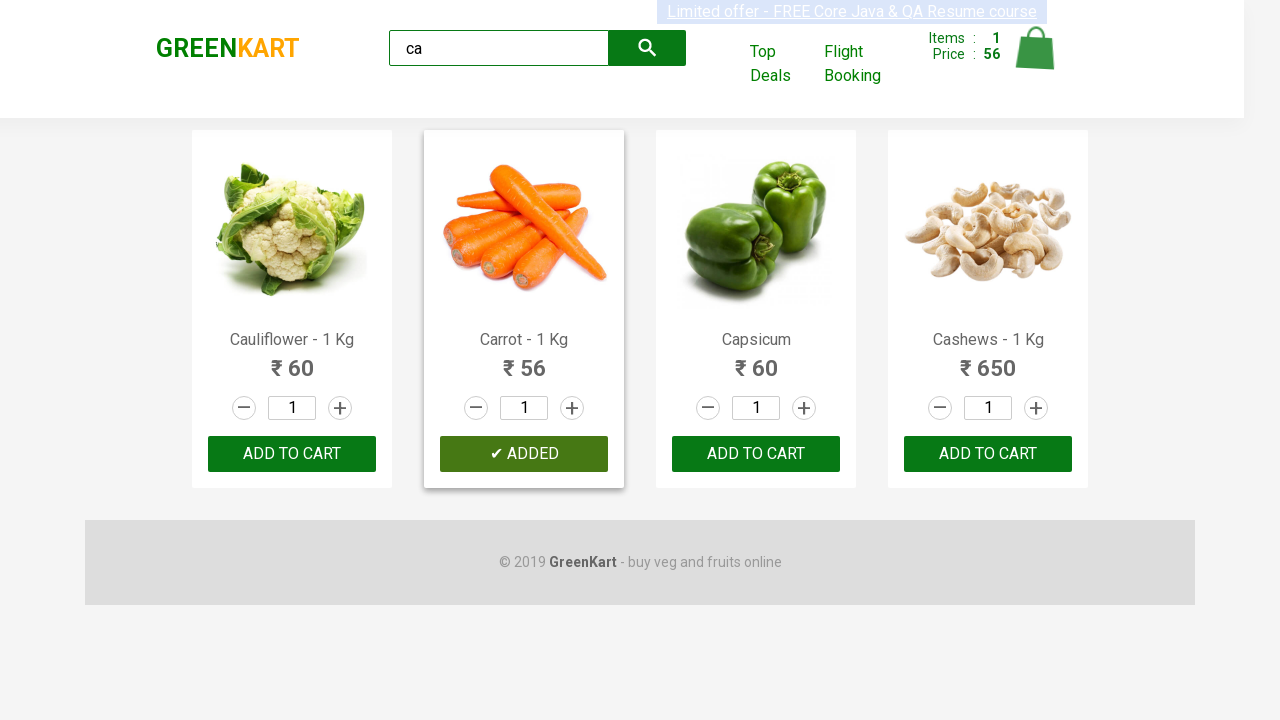

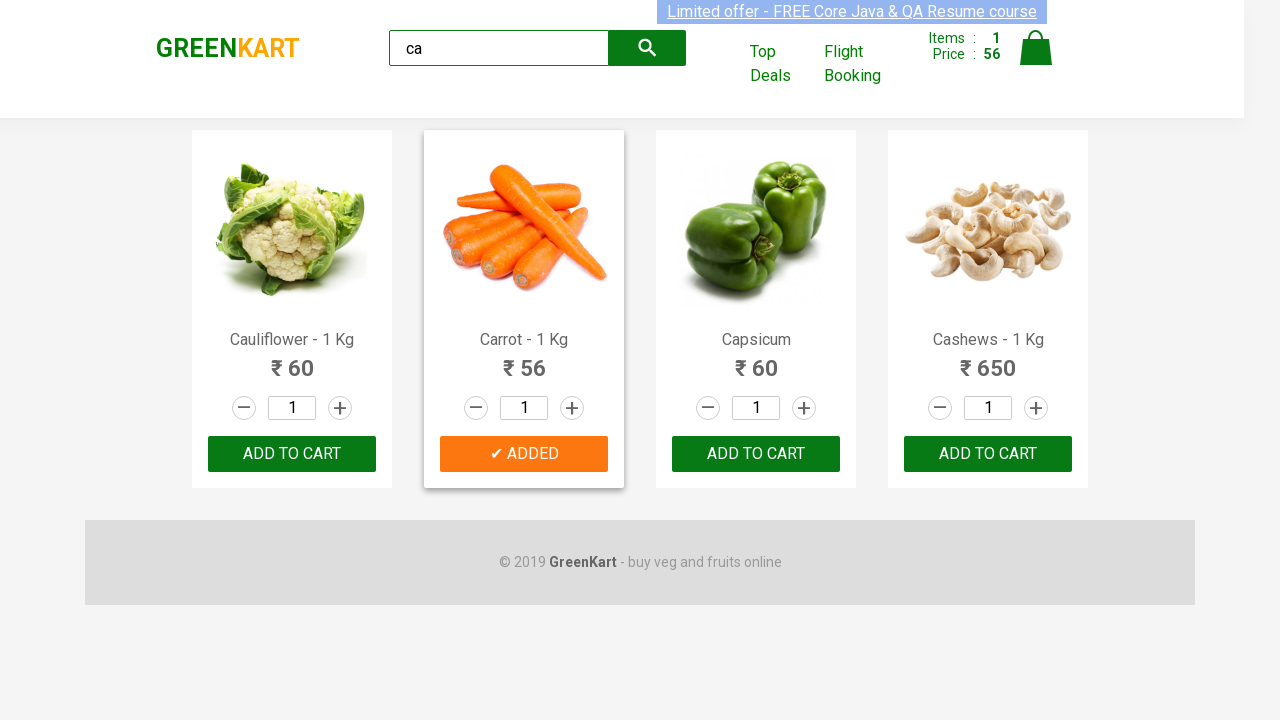